Navigates to the WSB Bydgoszcz campus page and verifies the page title contains "Bydgoszcz"

Starting URL: https://www.wsb.pl/bydgoszcz/

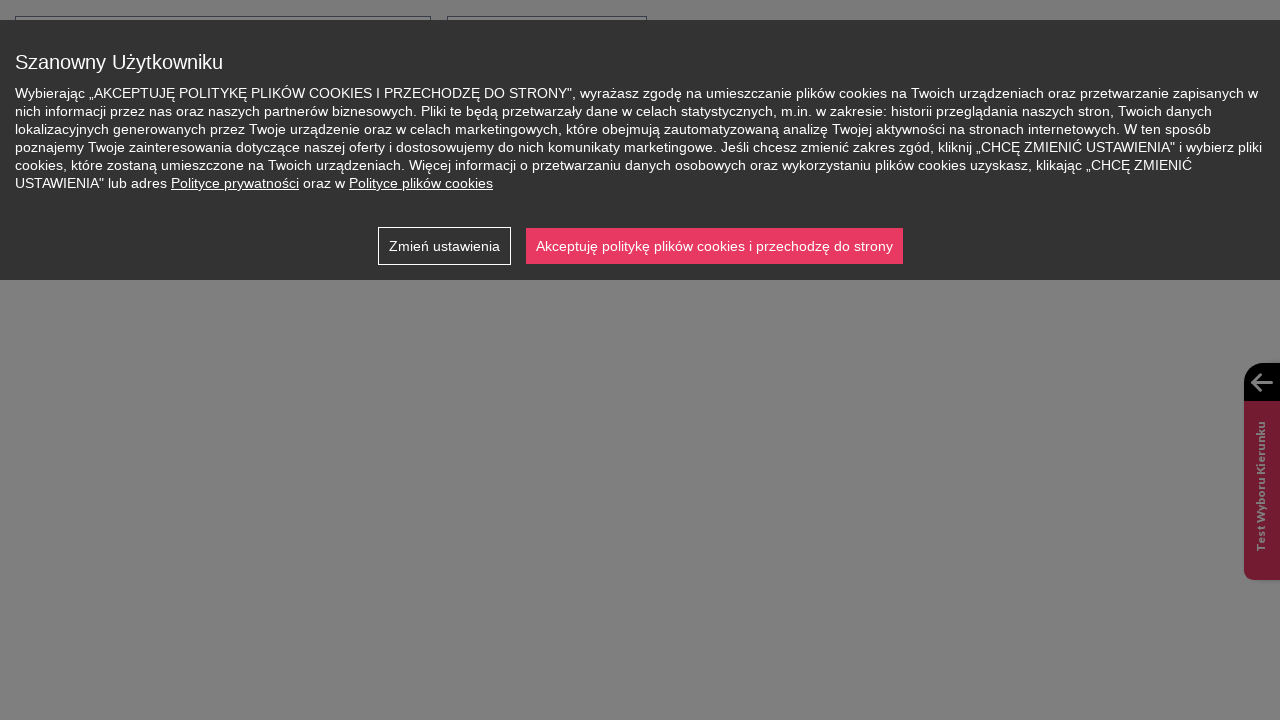

Navigated to WSB Bydgoszcz campus page
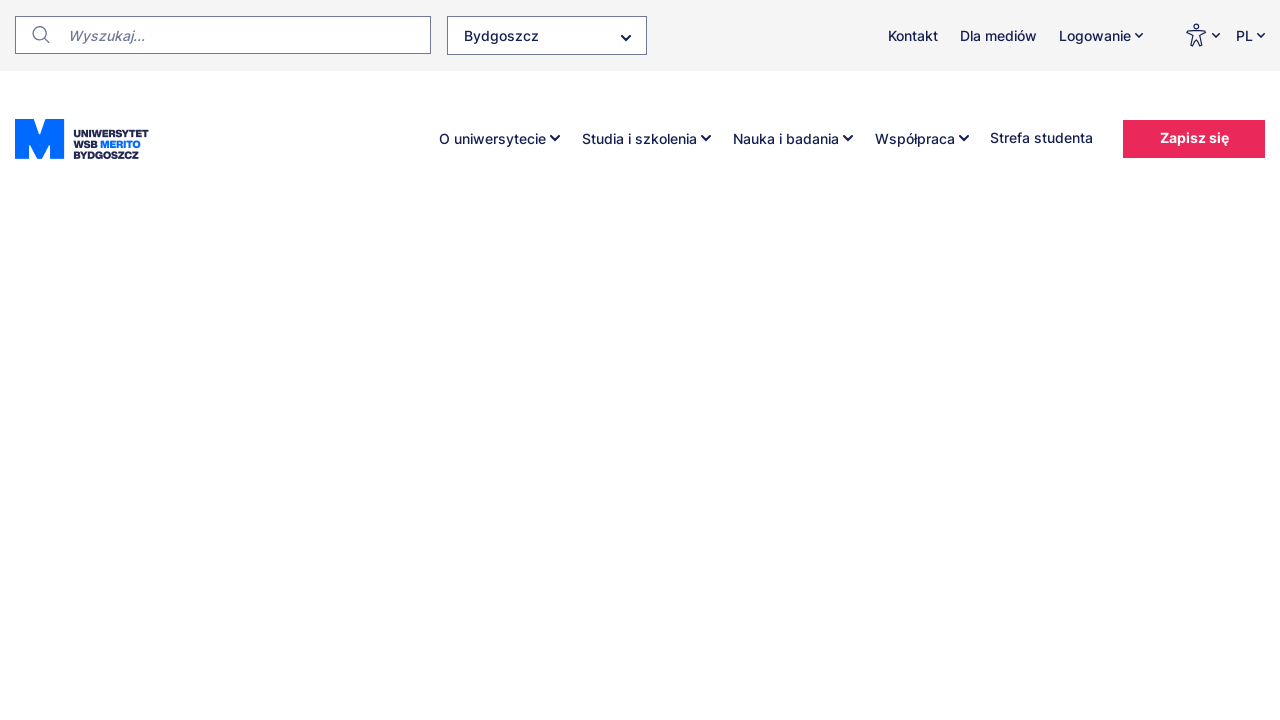

Verified that page title contains 'Bydgoszcz'
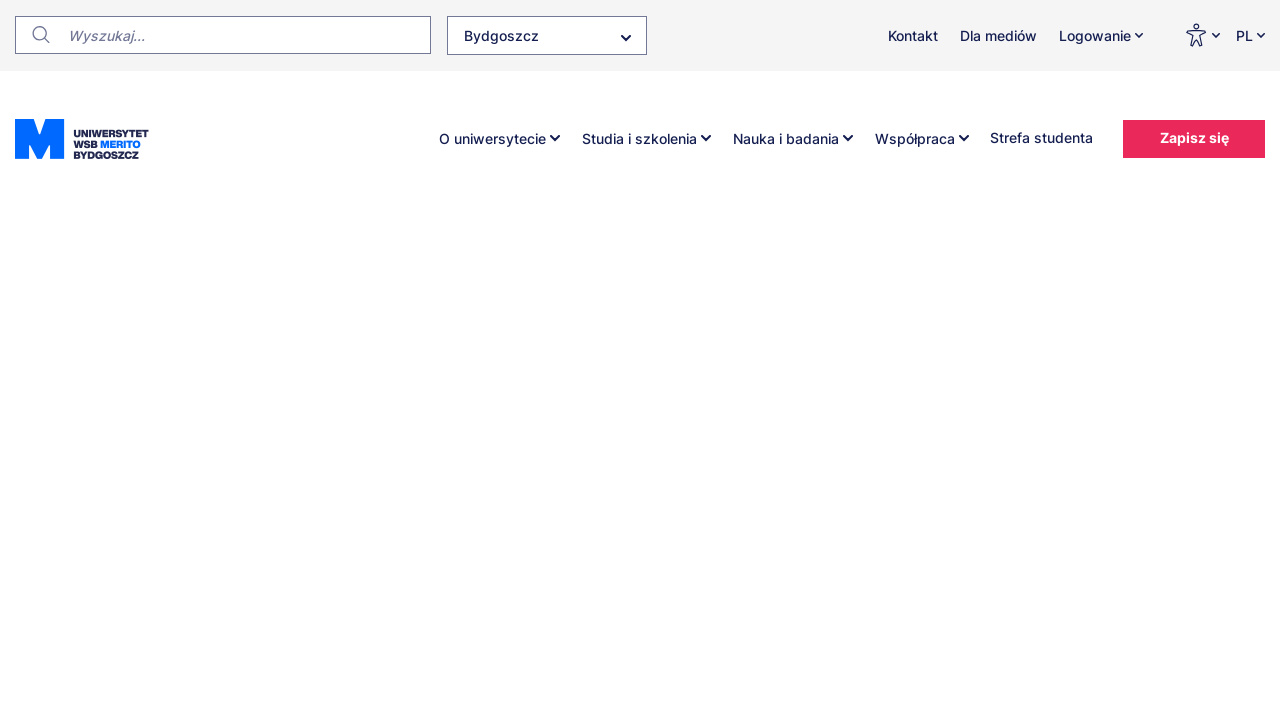

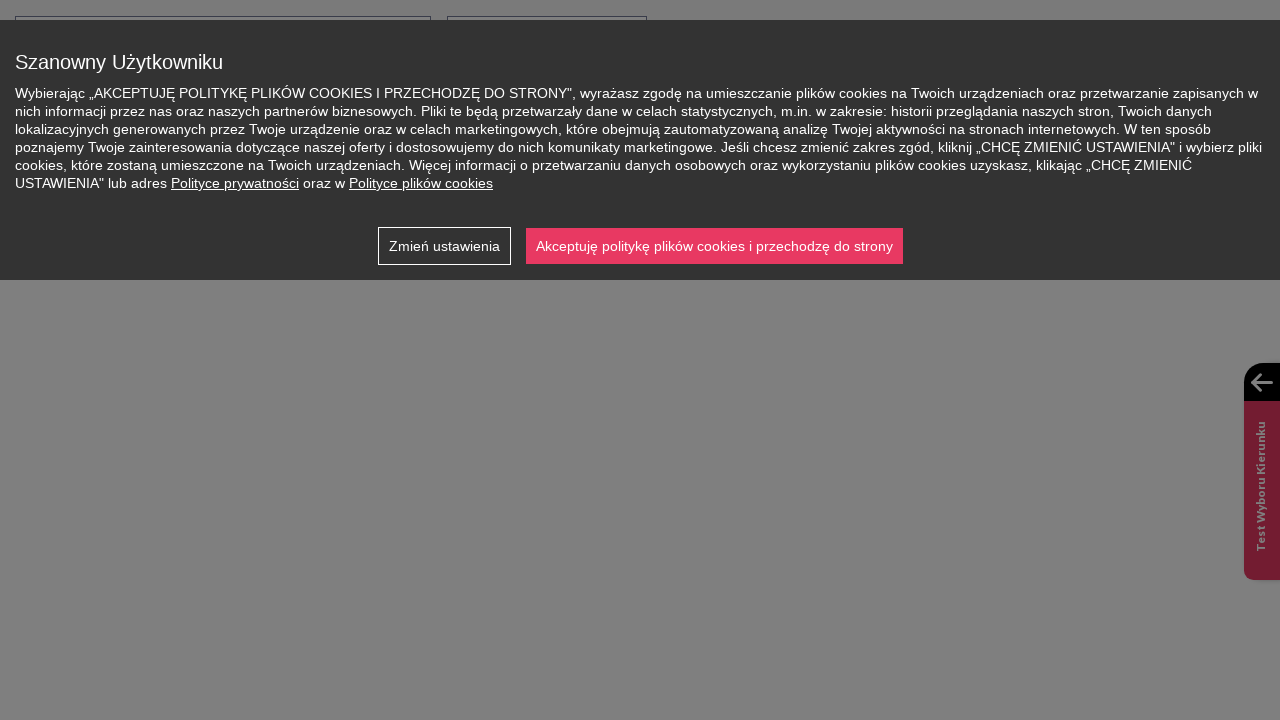